Tests right-click (context click) functionality on a button and verifies the success message is displayed

Starting URL: https://demoqa.com/buttons

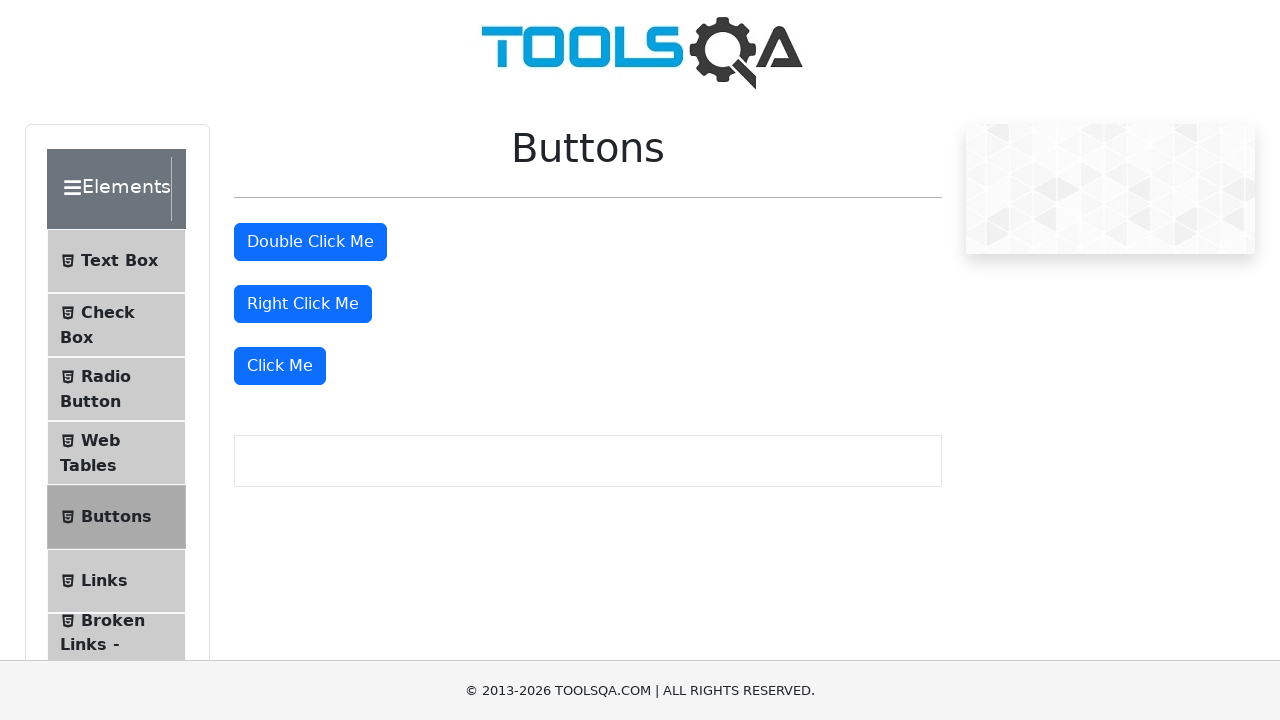

Right-clicked the right click button at (303, 304) on #rightClickBtn
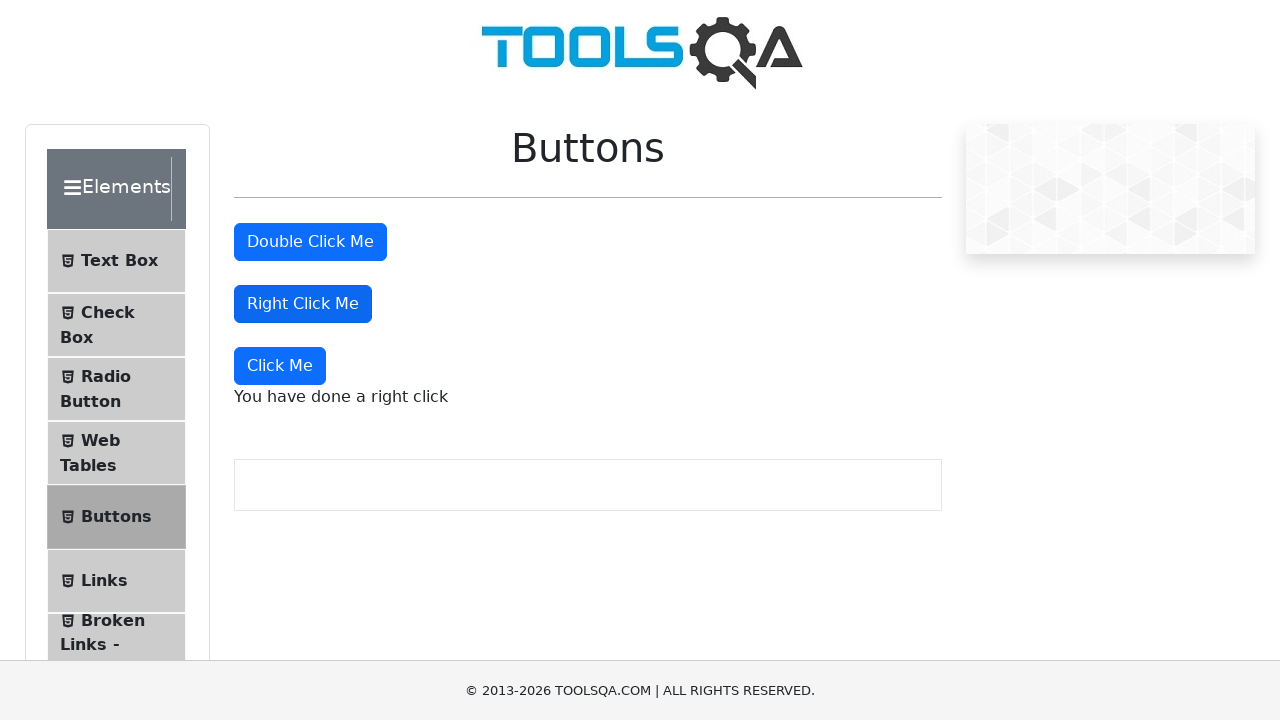

Right click message element appeared
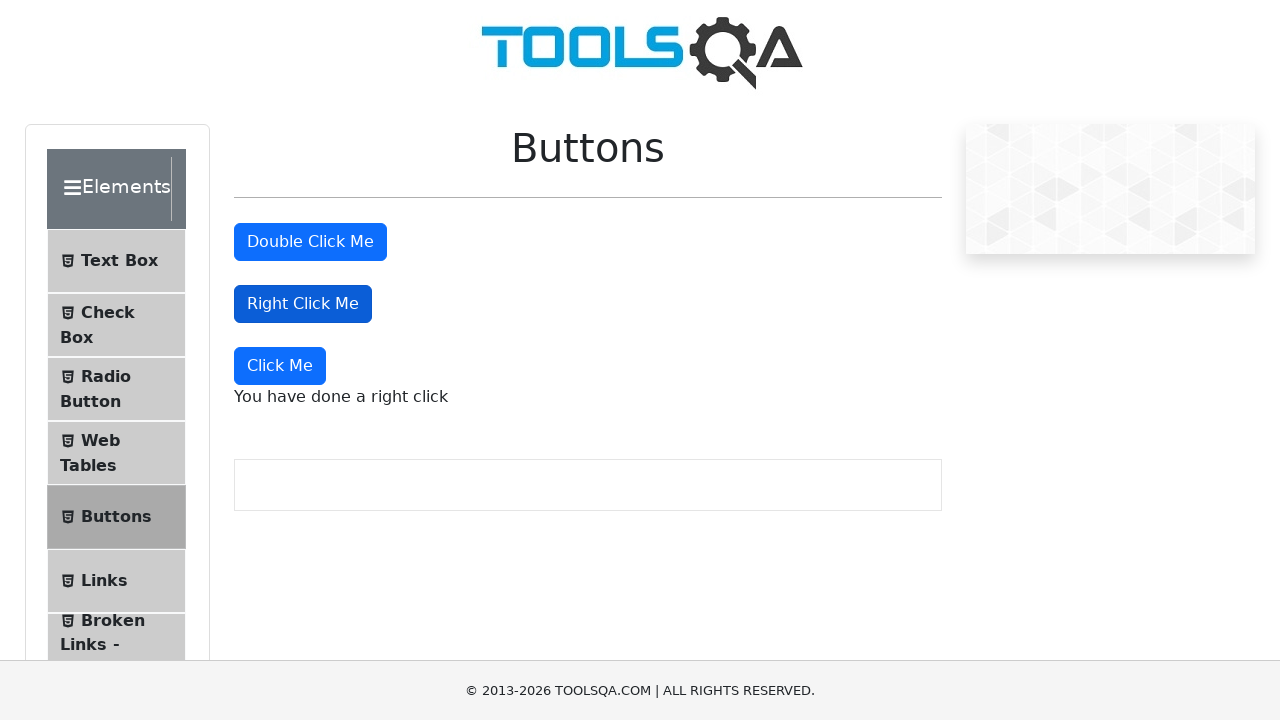

Located the right click message element
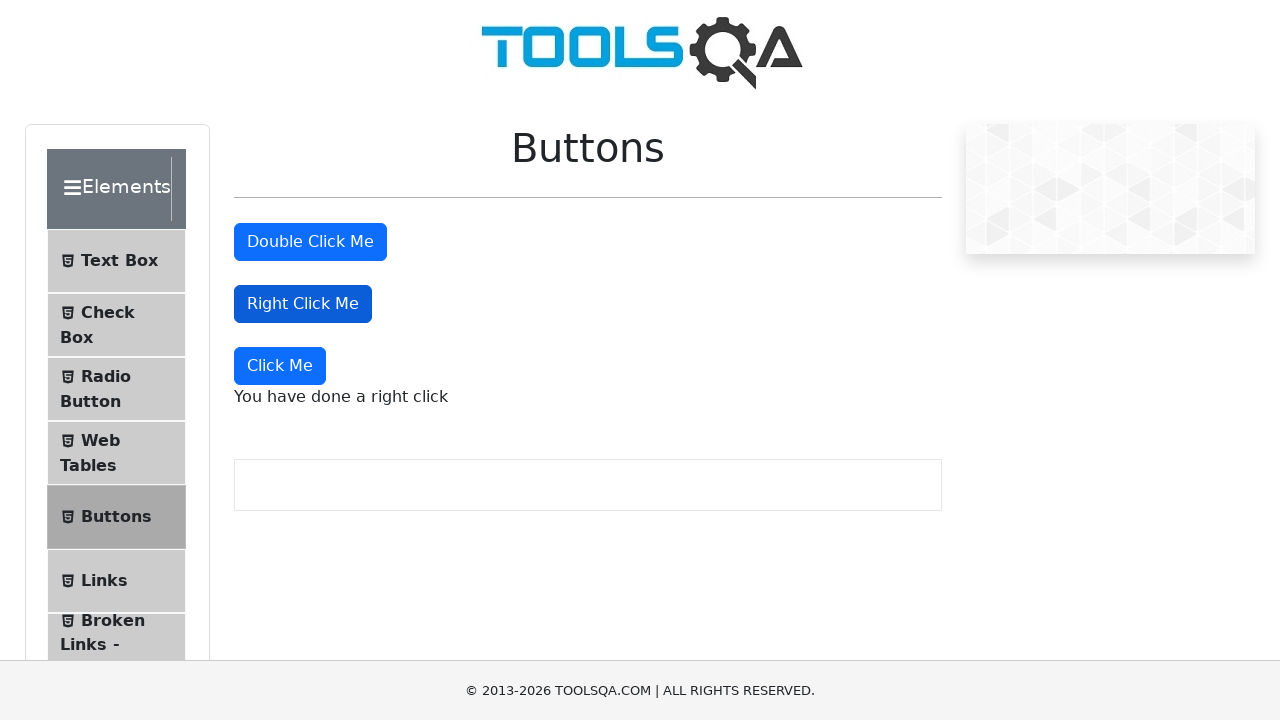

Verified success message displays 'You have done a right click'
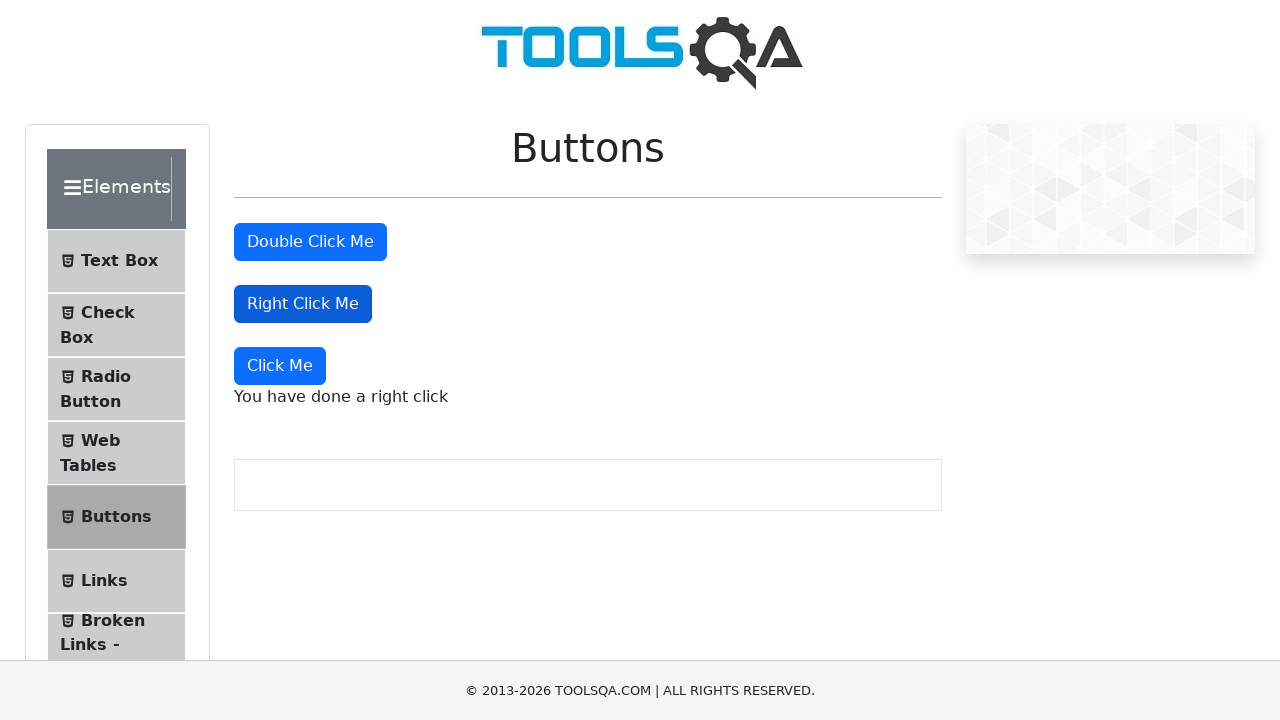

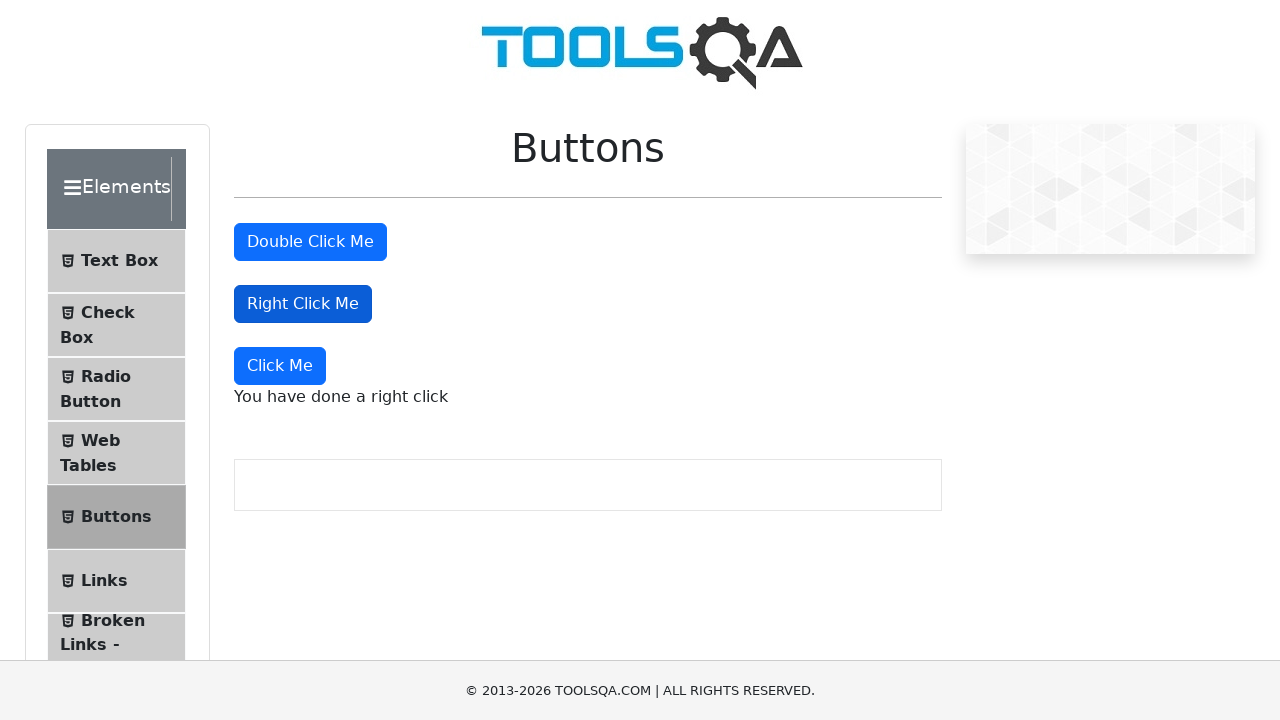